Performs drag and drop by moving an element by a specific pixel offset (200px right)

Starting URL: https://the-internet.herokuapp.com/drag_and_drop

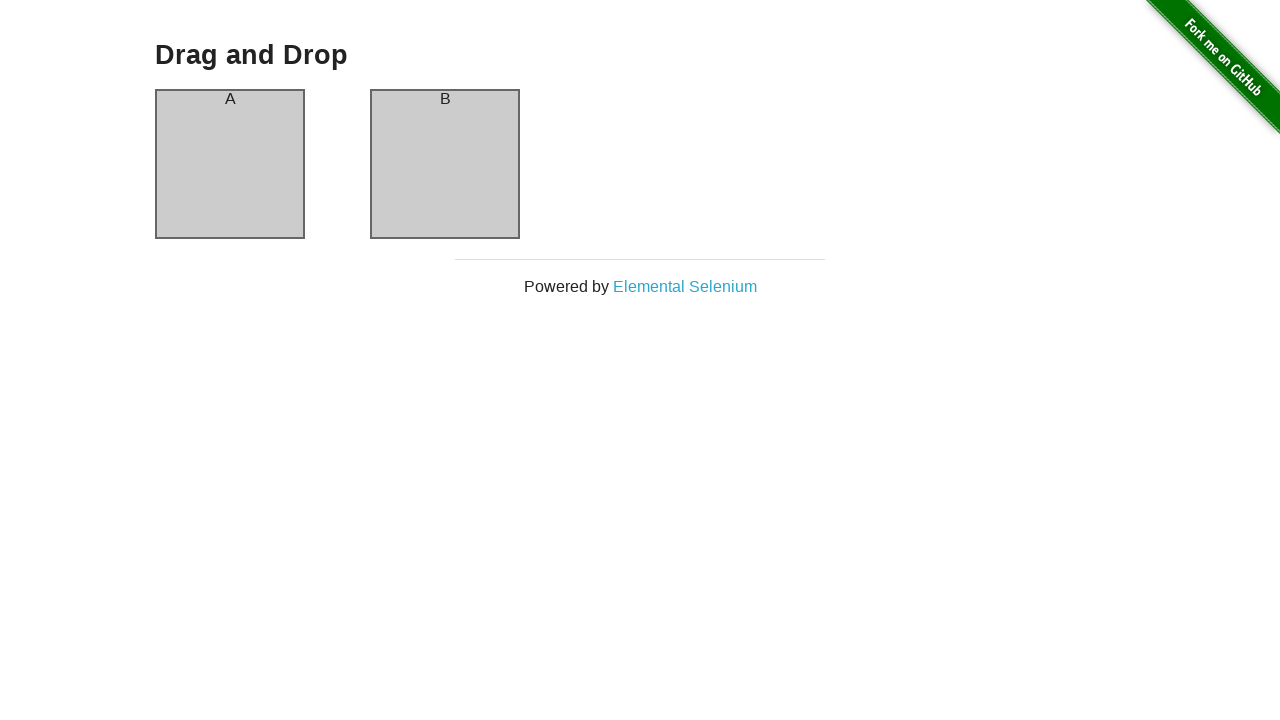

Located Column A element for drag and drop
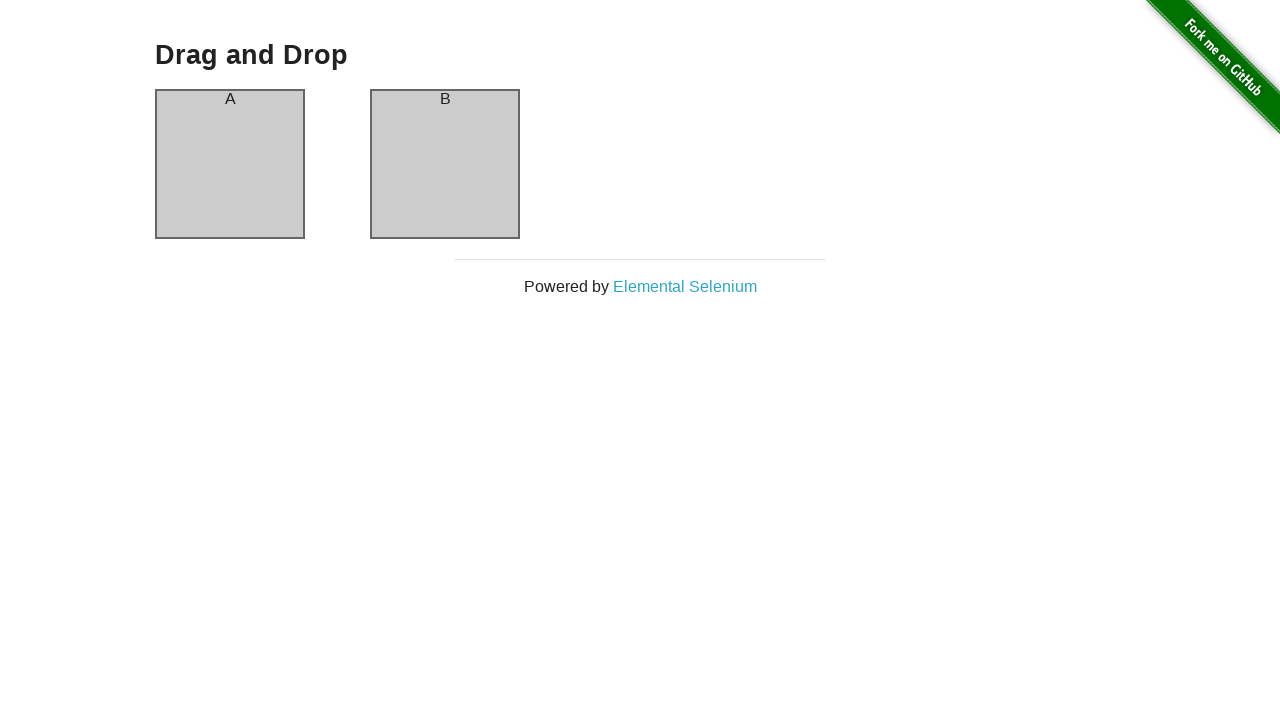

Retrieved bounding box coordinates of Column A
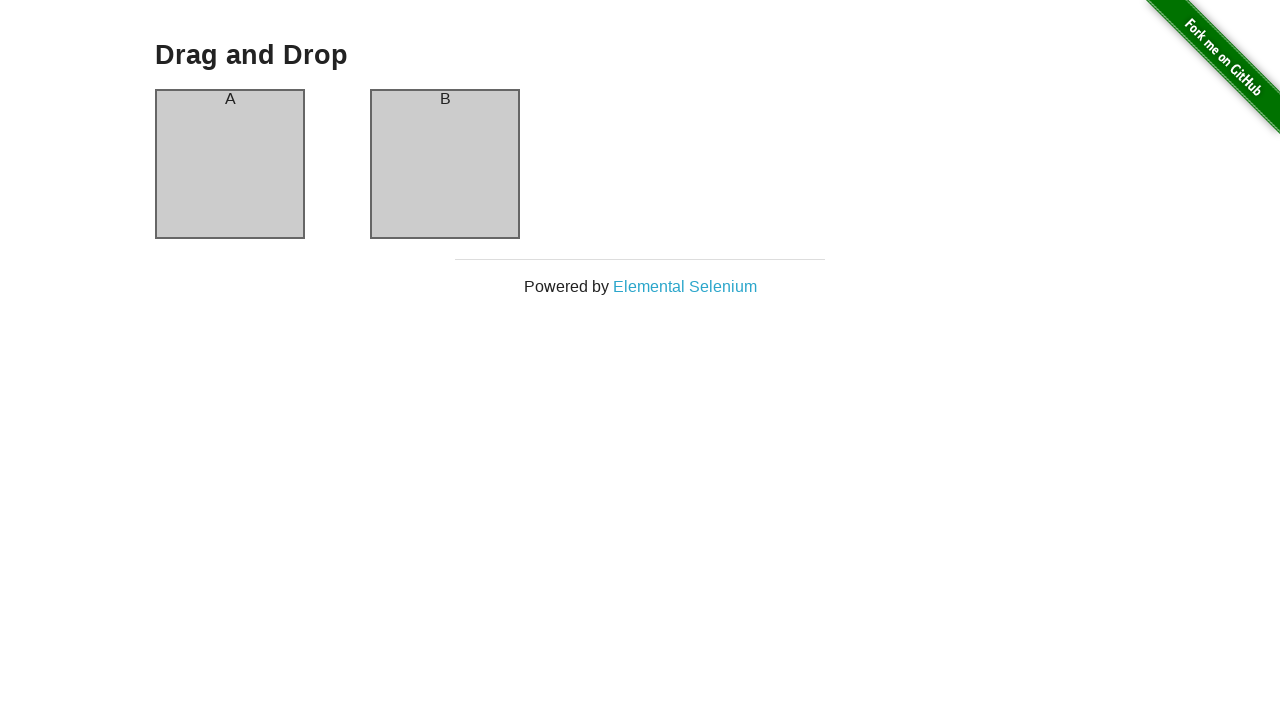

Moved mouse to center of Column A at (230, 164)
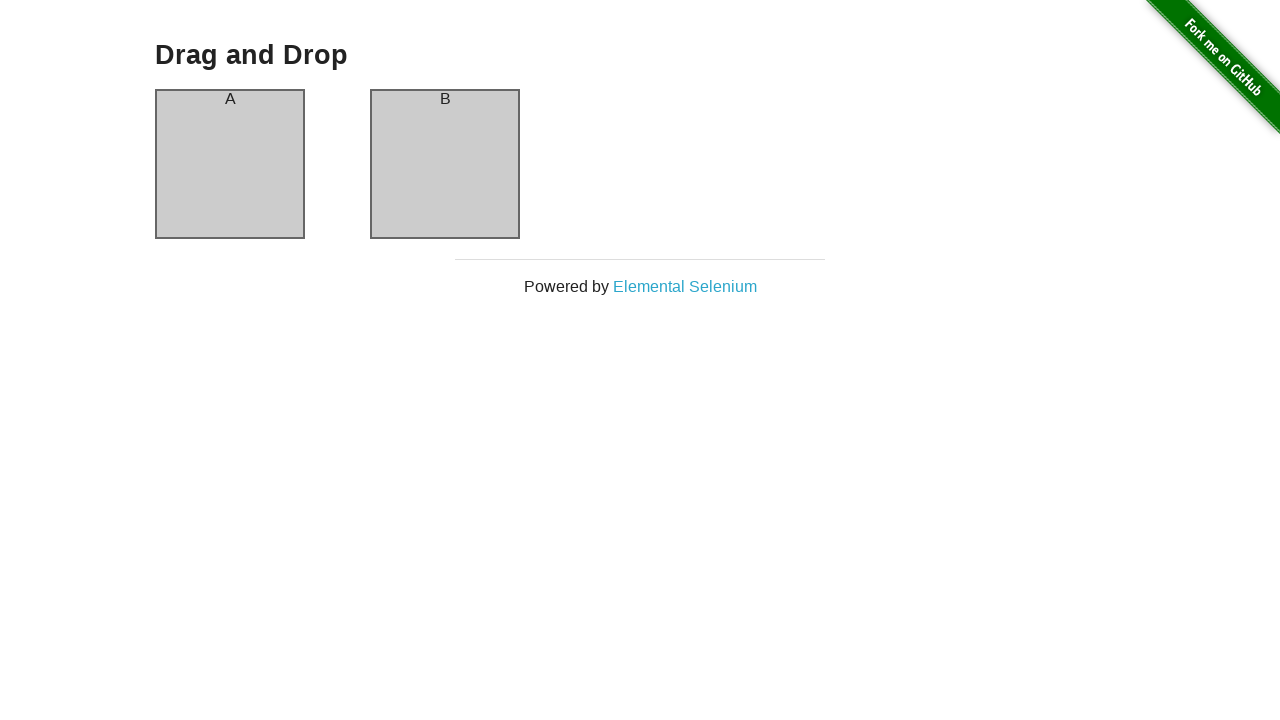

Pressed mouse button down to start drag at (230, 164)
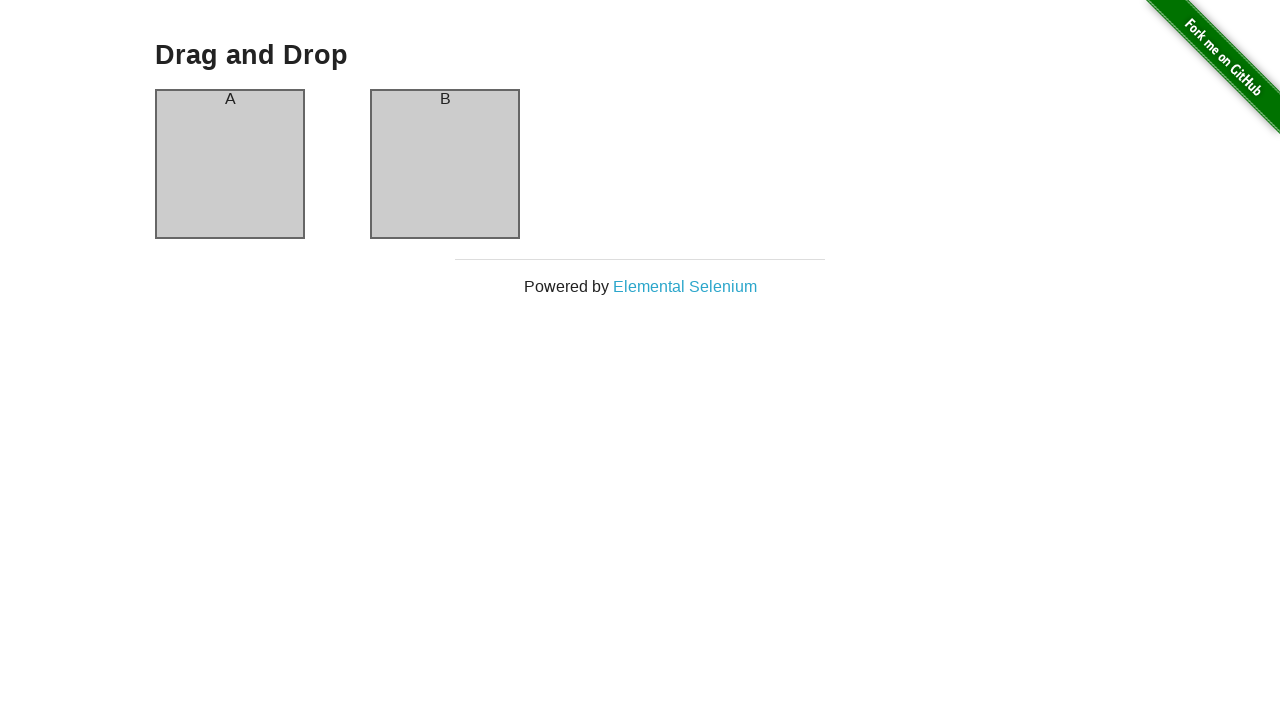

Moved mouse 200 pixels to the right while holding button at (430, 164)
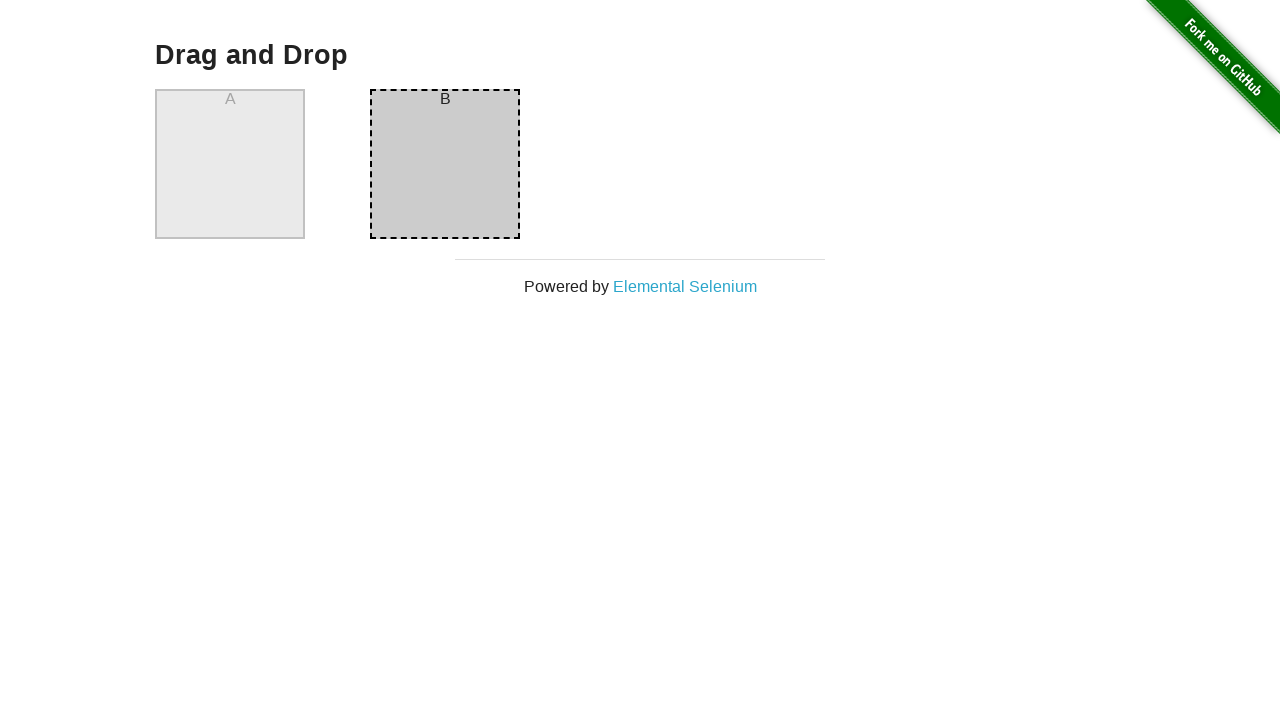

Released mouse button to complete drag and drop at (430, 164)
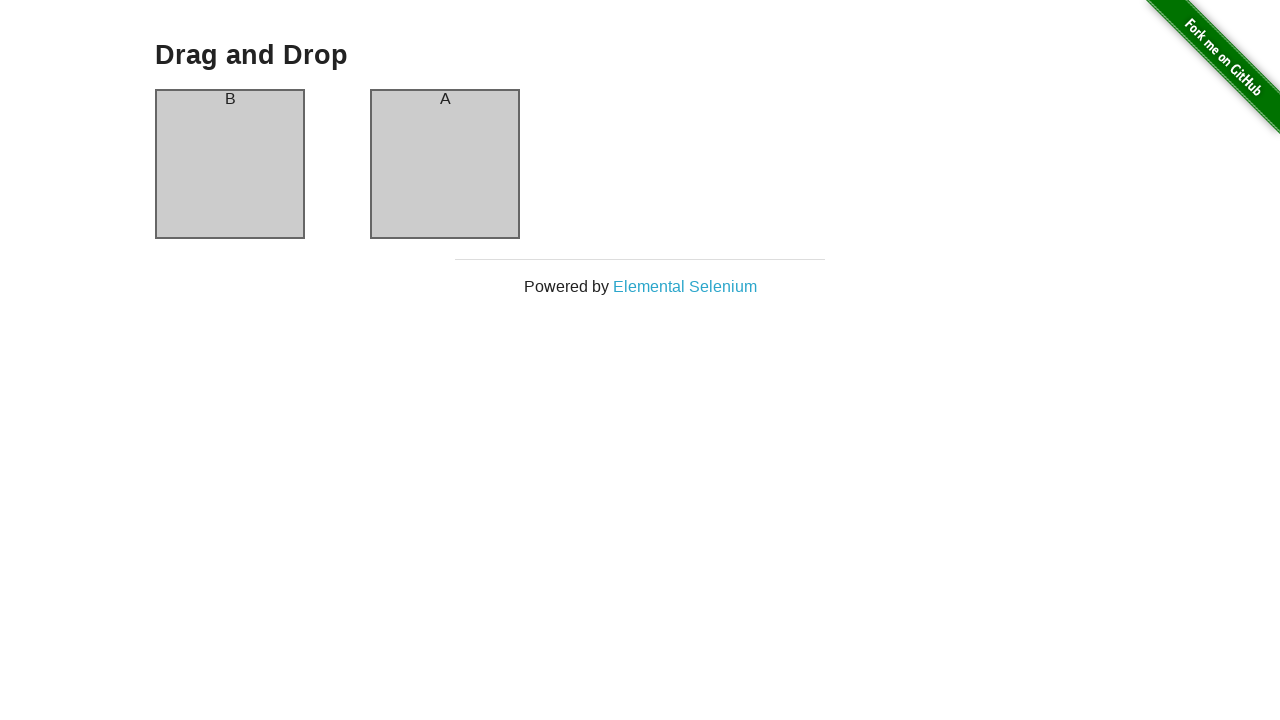

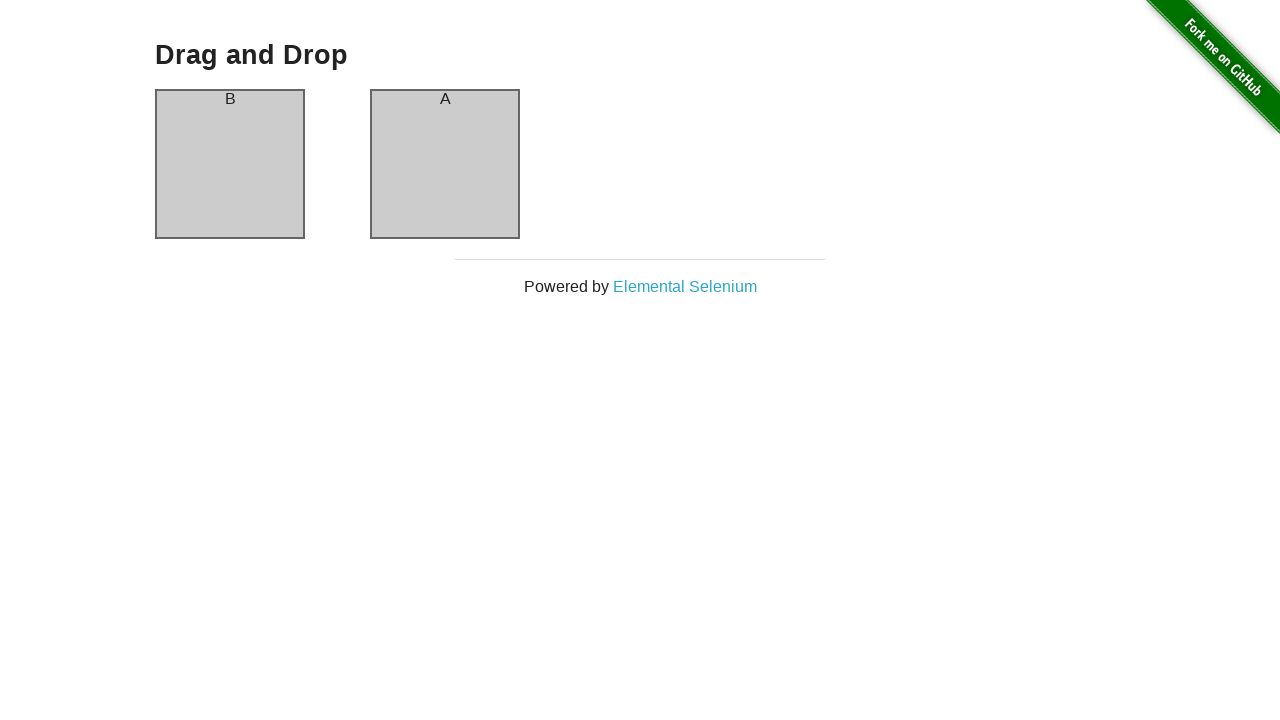